Tests drag and drop functionality on the jQuery UI droppable demo page by dragging an element and dropping it onto a target drop zone.

Starting URL: http://jqueryui.com/resources/demos/droppable/default.html

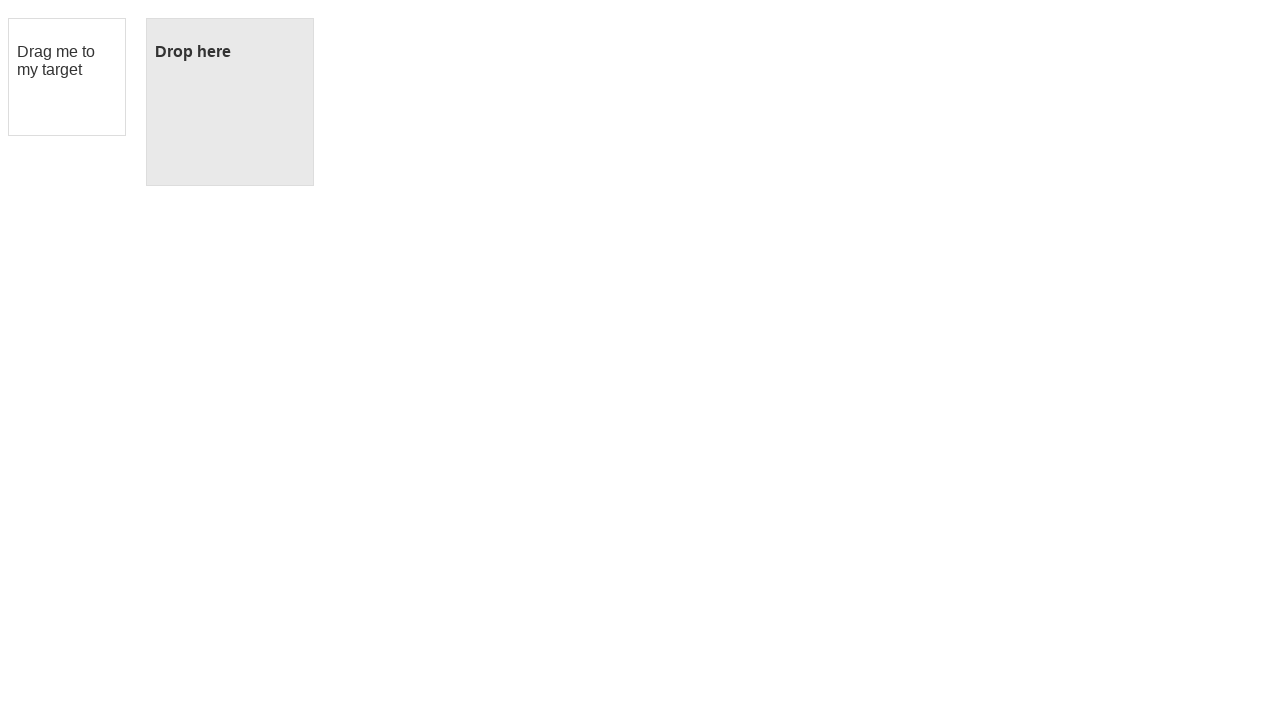

Located the draggable element with id 'draggable'
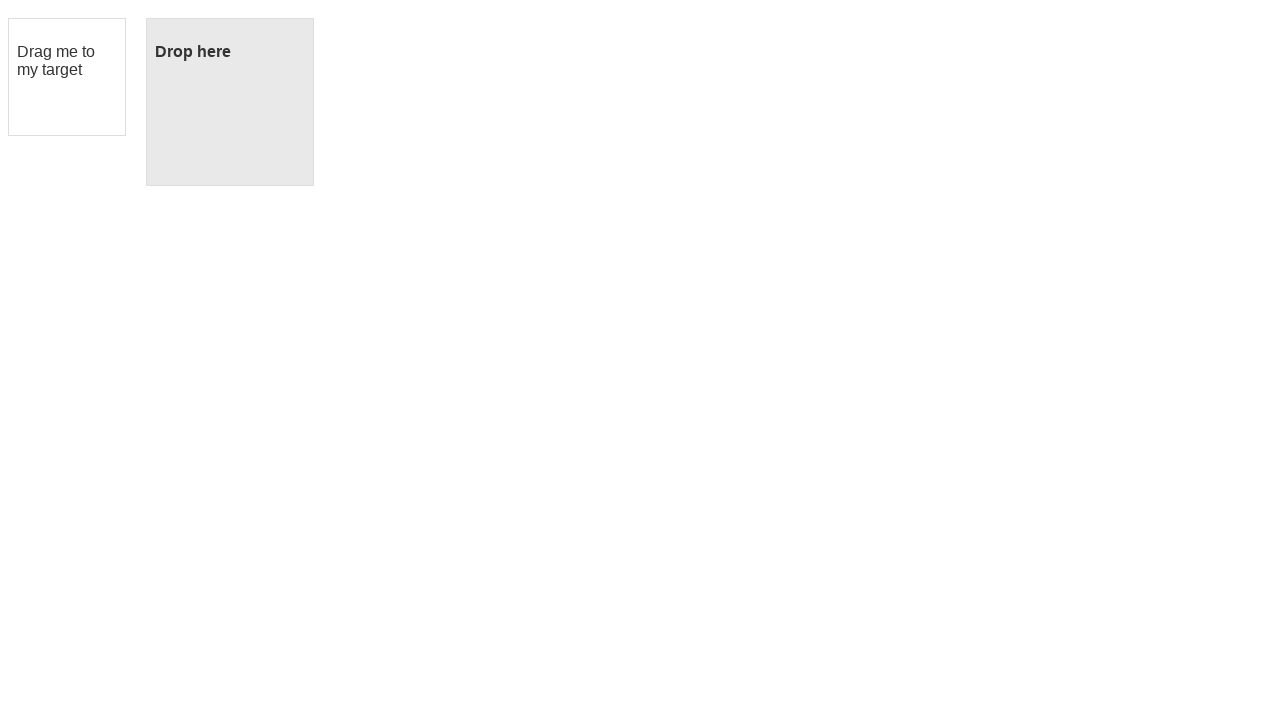

Located the droppable target element with id 'droppable'
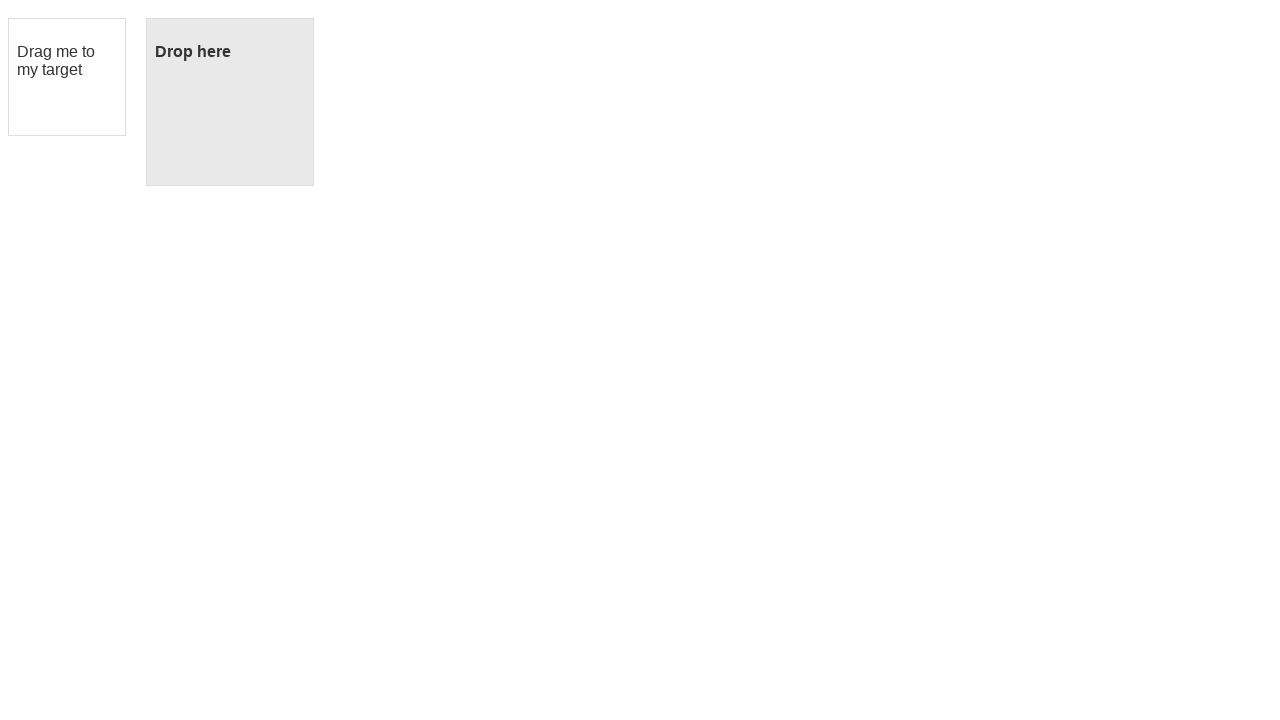

Dragged the draggable element onto the droppable target at (230, 102)
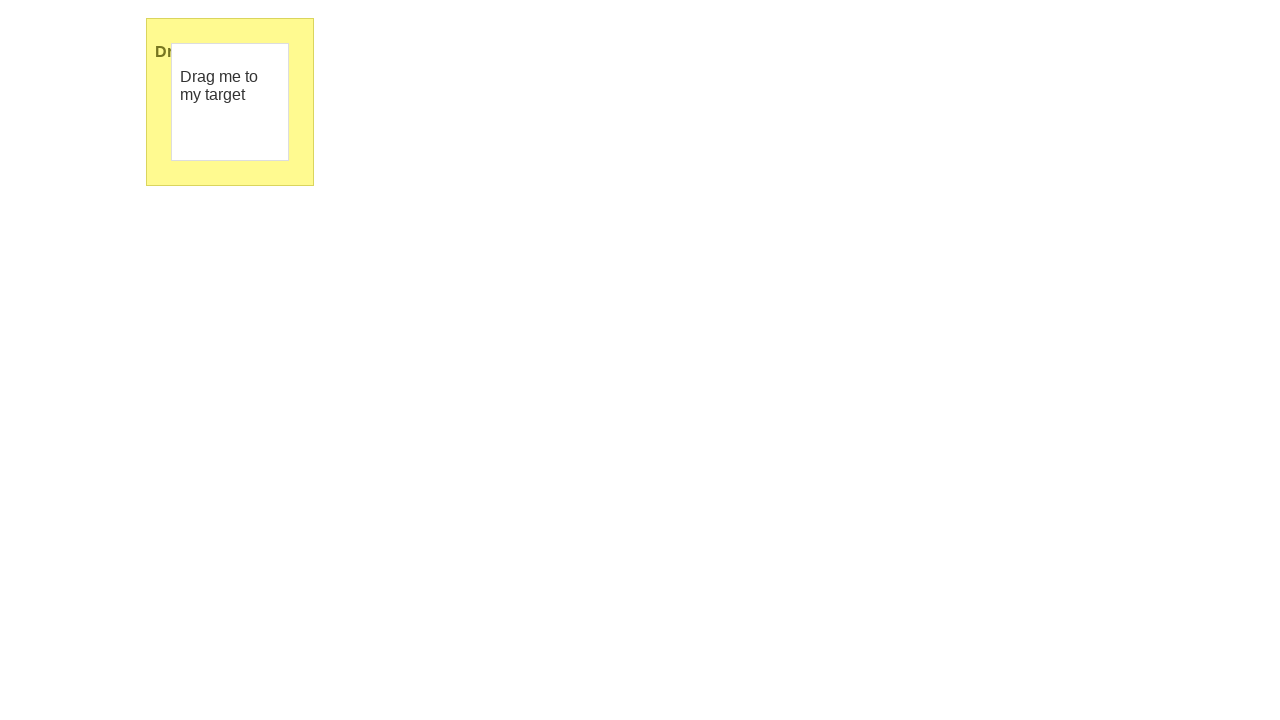

Verified drop was successful - droppable element now has ui-state-highlight class
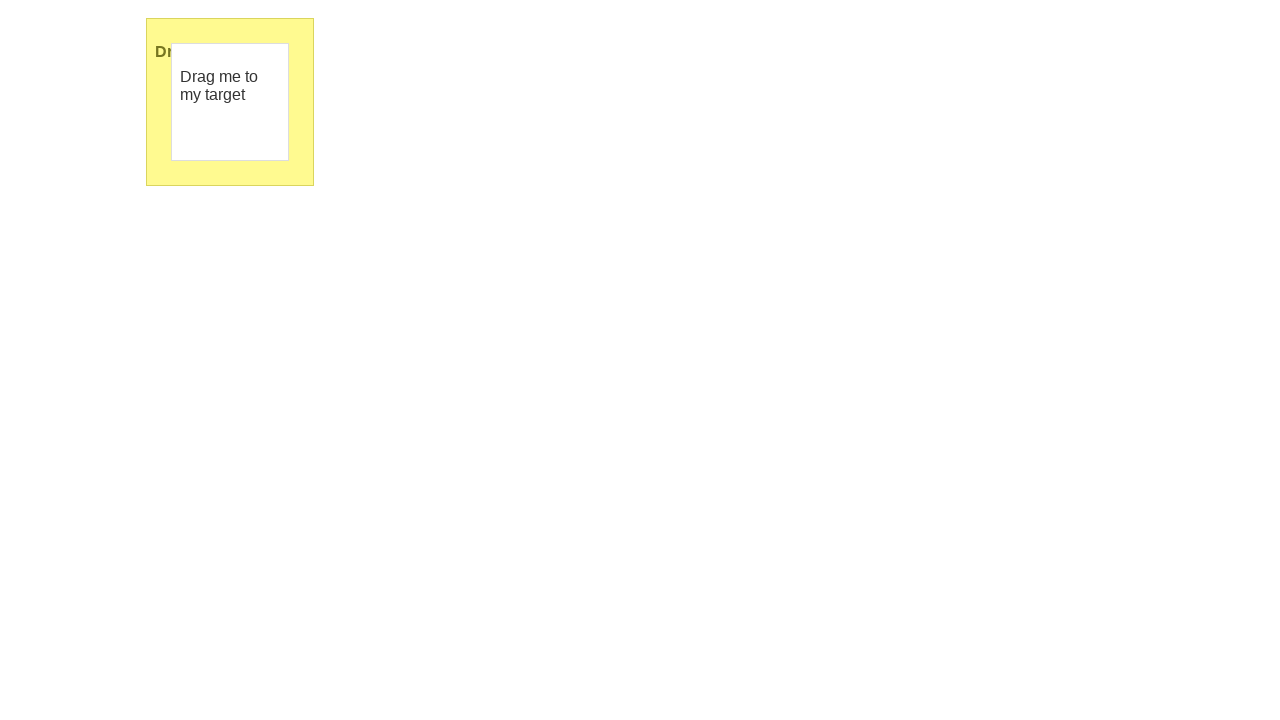

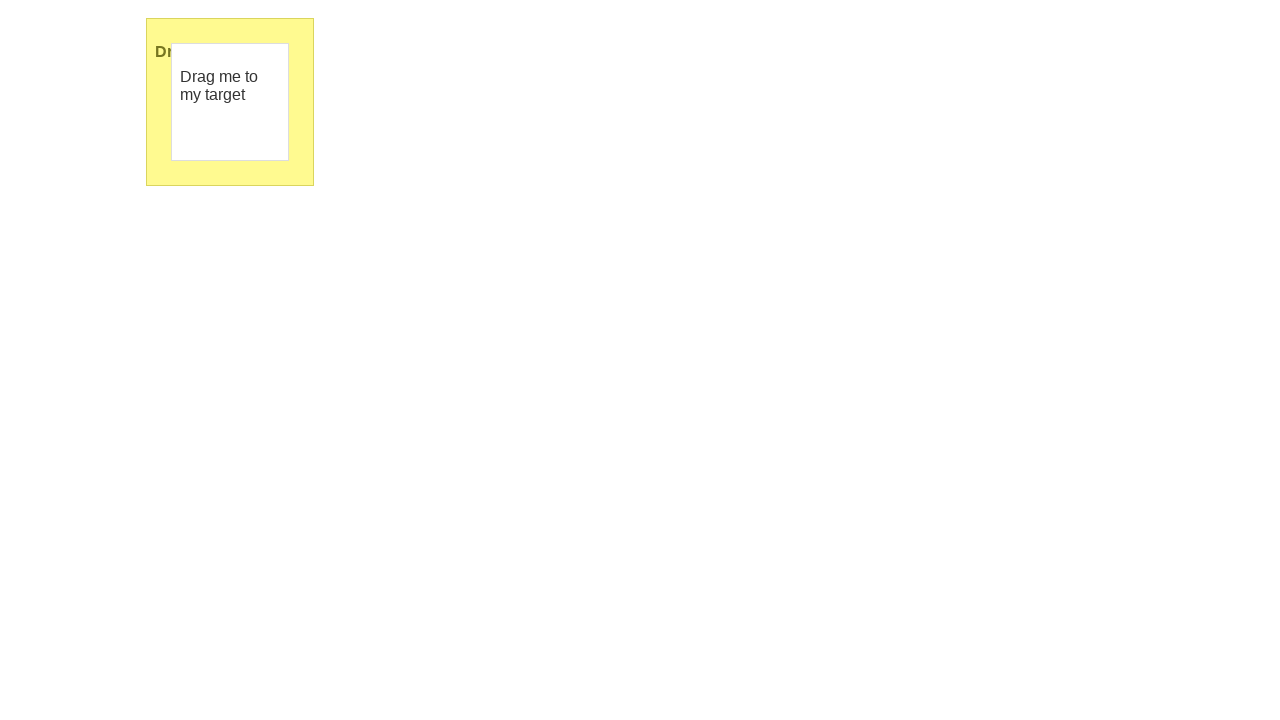